Tests arXiv advanced search functionality by entering a search term, selecting date range filters, submitting the search, and adjusting results per page.

Starting URL: https://arxiv.org/search/advanced

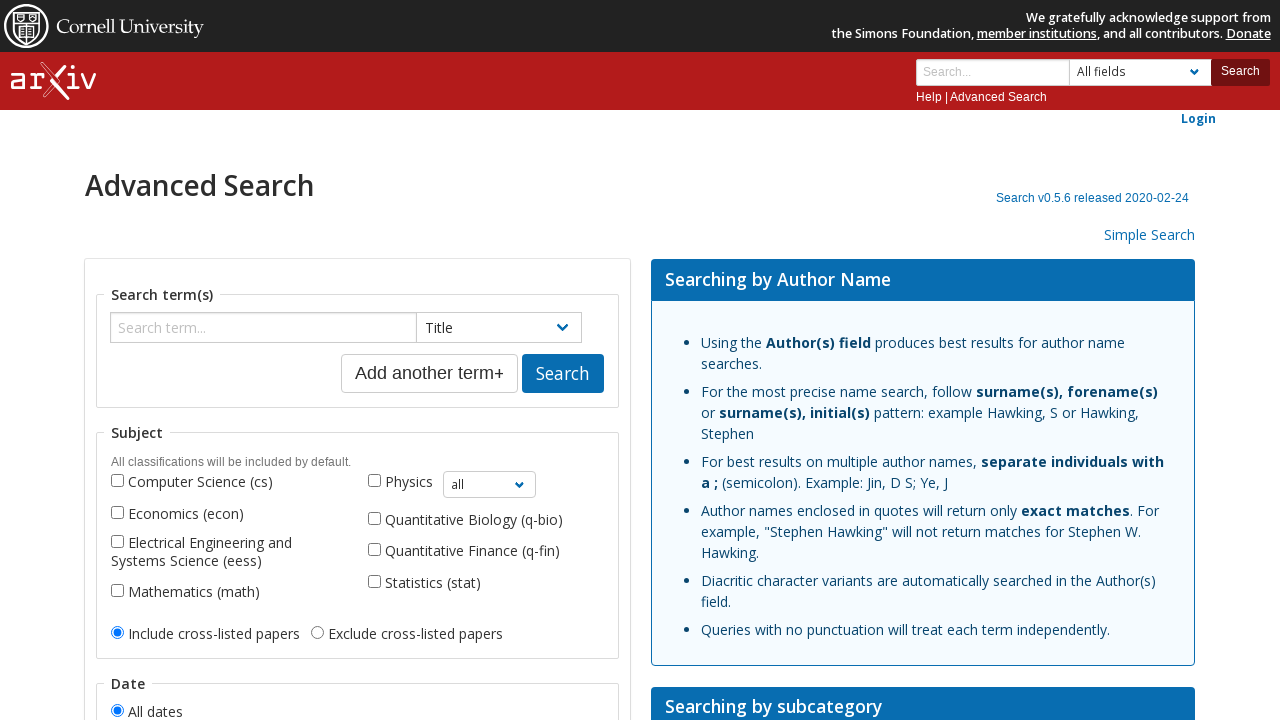

Filled search query field with 'deep learning' on input#terms-0-term
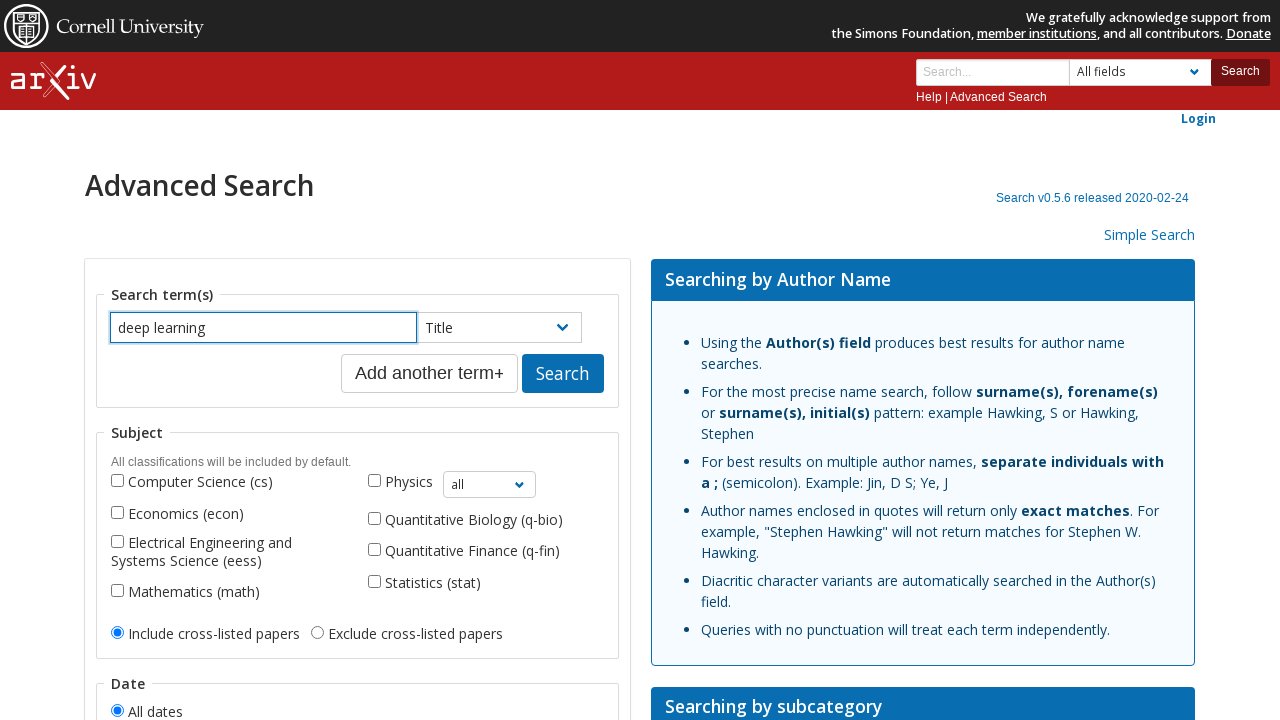

Selected 'All fields' from field dropdown on select#terms-0-field
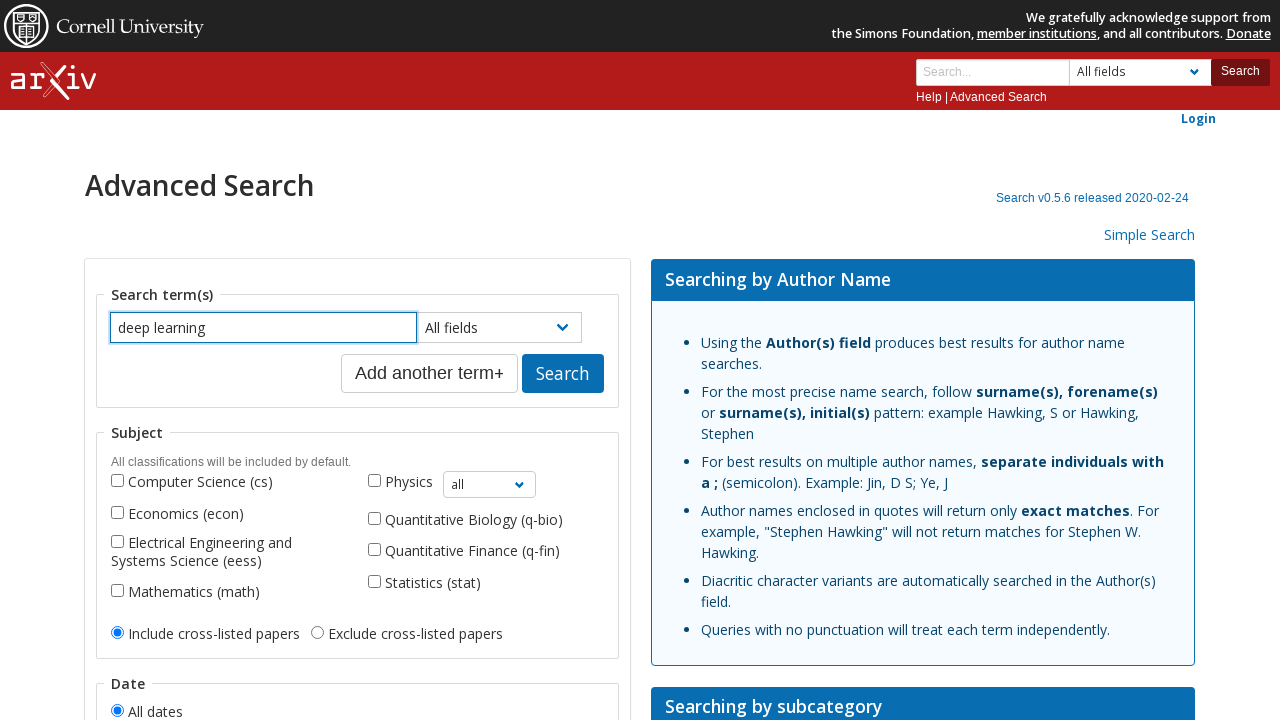

Clicked date range filter radio button at (117, 360) on input#date-filter_by-3
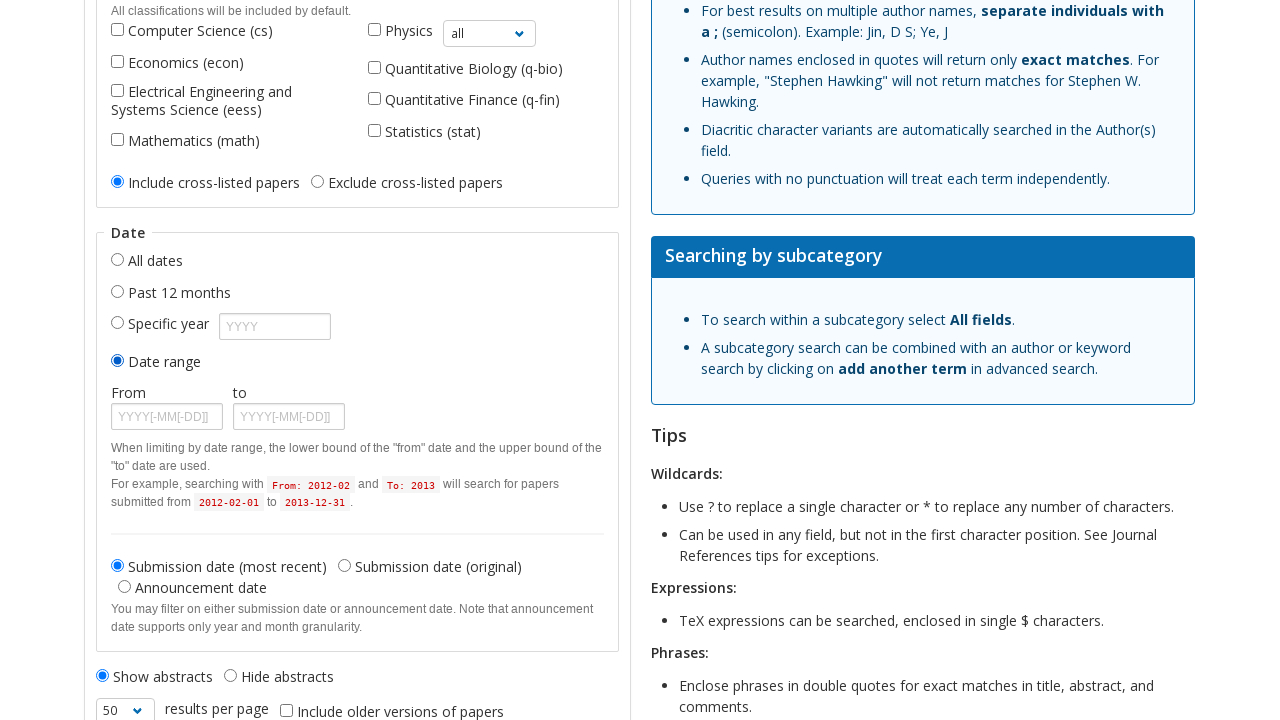

Entered start date '2022-01-01' on input#date-from_date
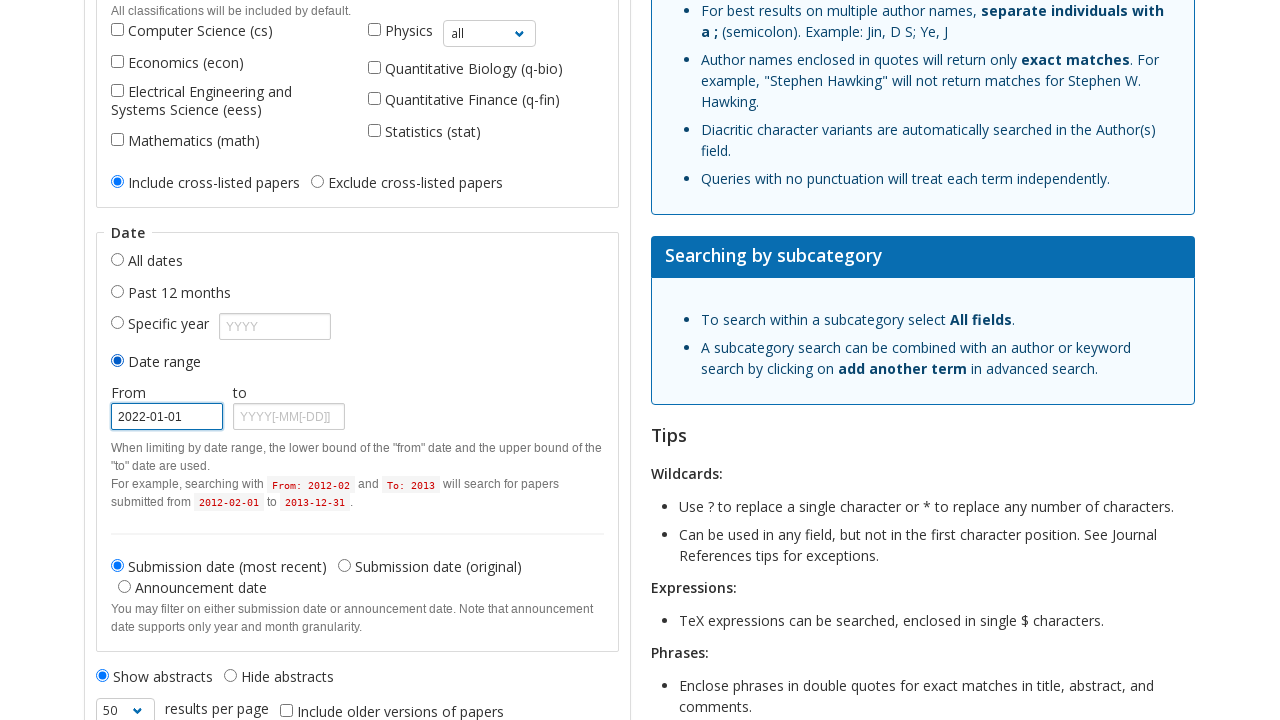

Entered end date '2023-12-31' on input#date-to_date
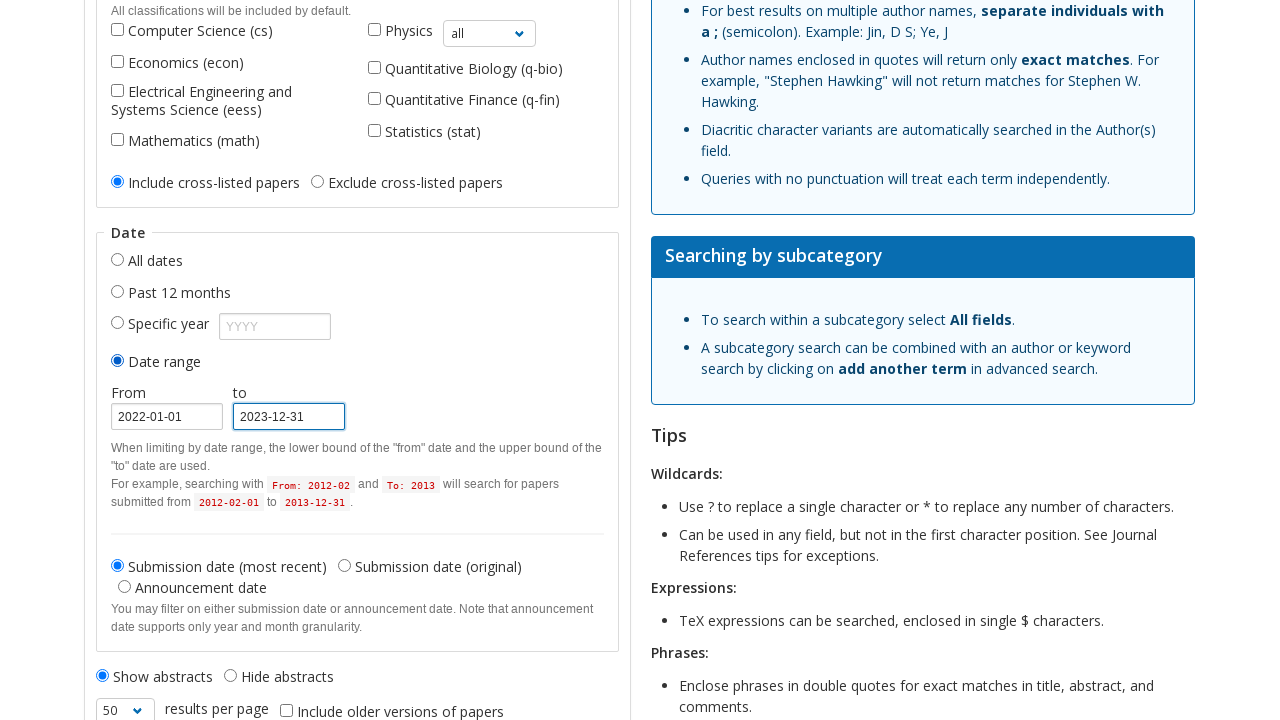

Clicked search button to execute search at (563, 360) on button.button.is-link.is-medium
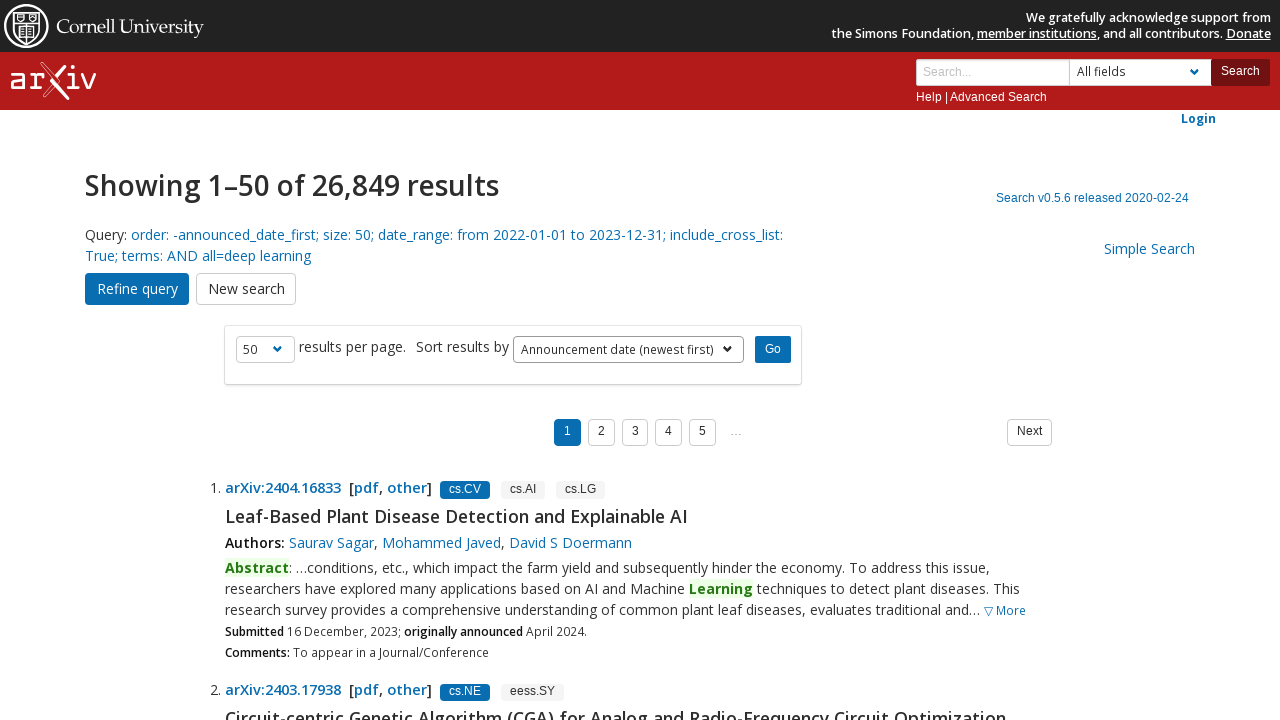

Search results loaded successfully
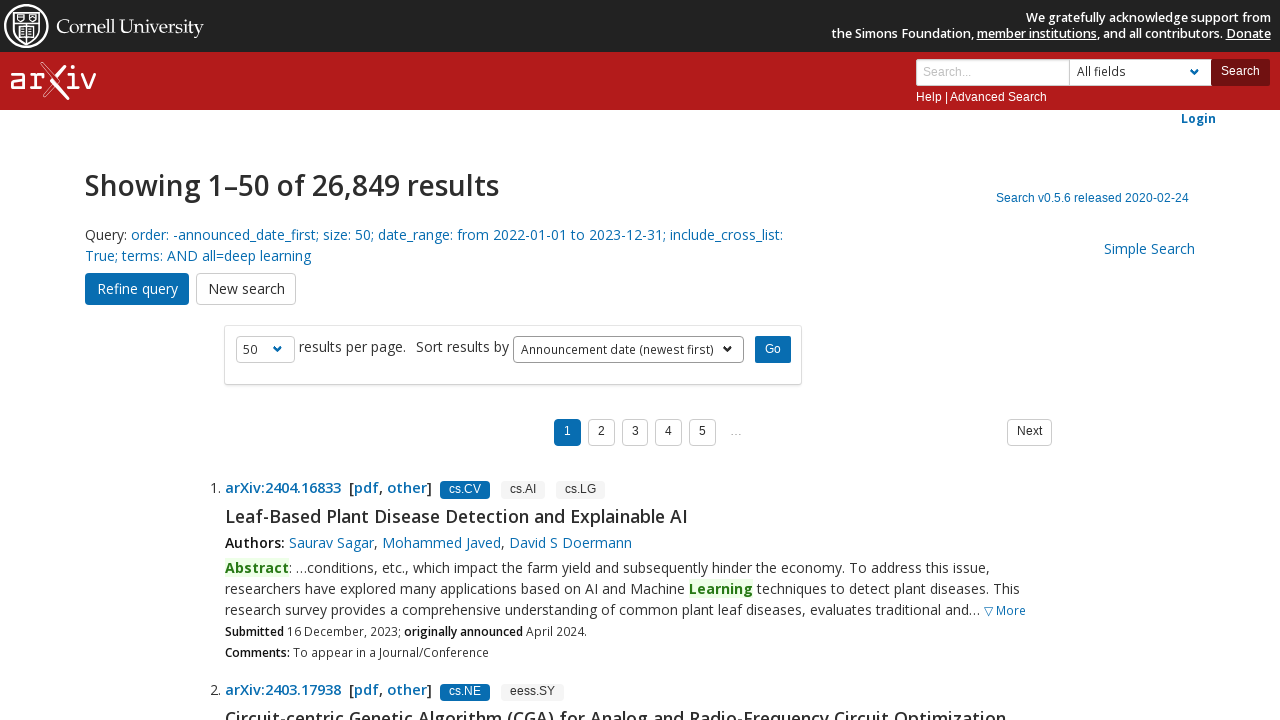

Changed results per page to 200 on select#size
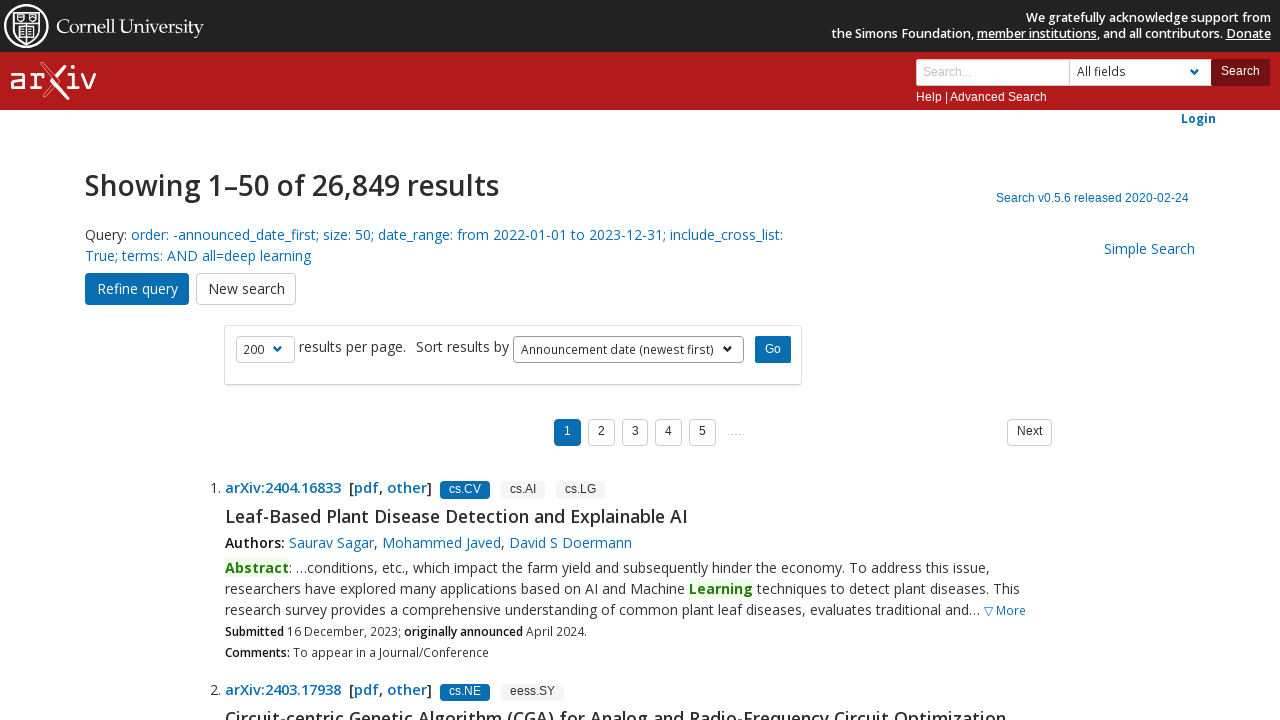

Clicked Go button to apply page size change at (773, 350) on button.button.is-small.is-link
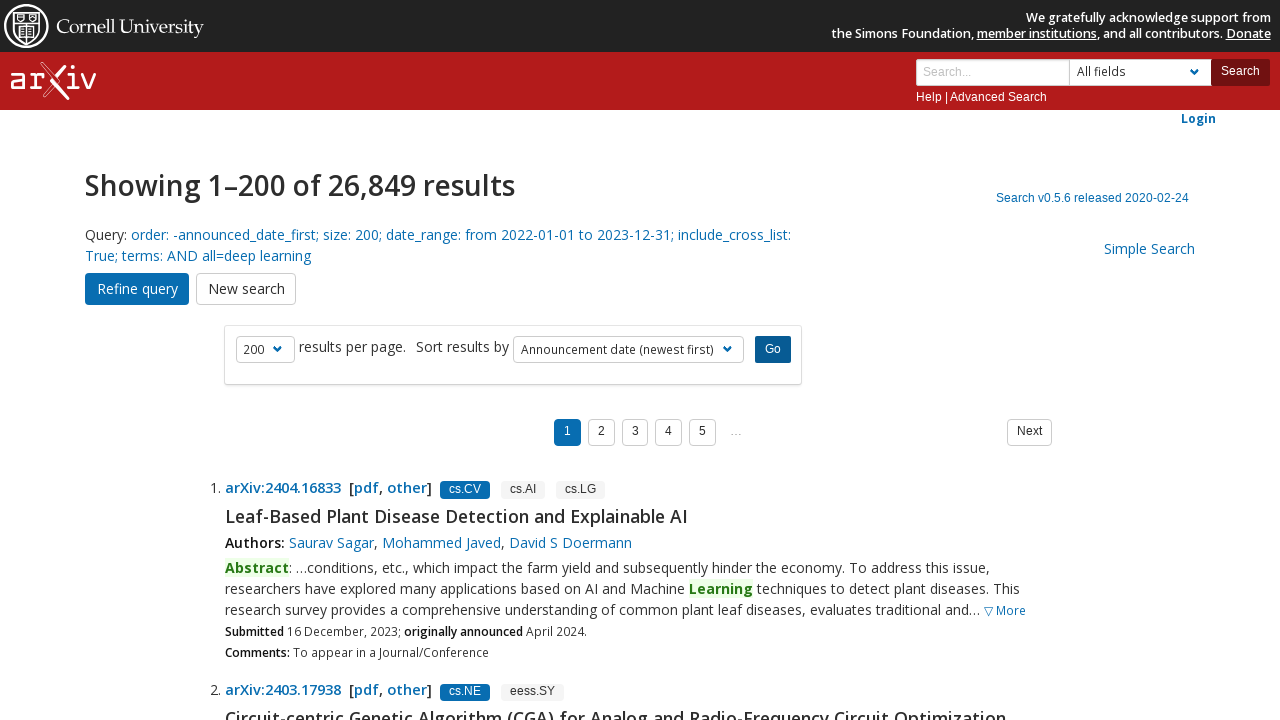

Page reloaded with 200 results per page
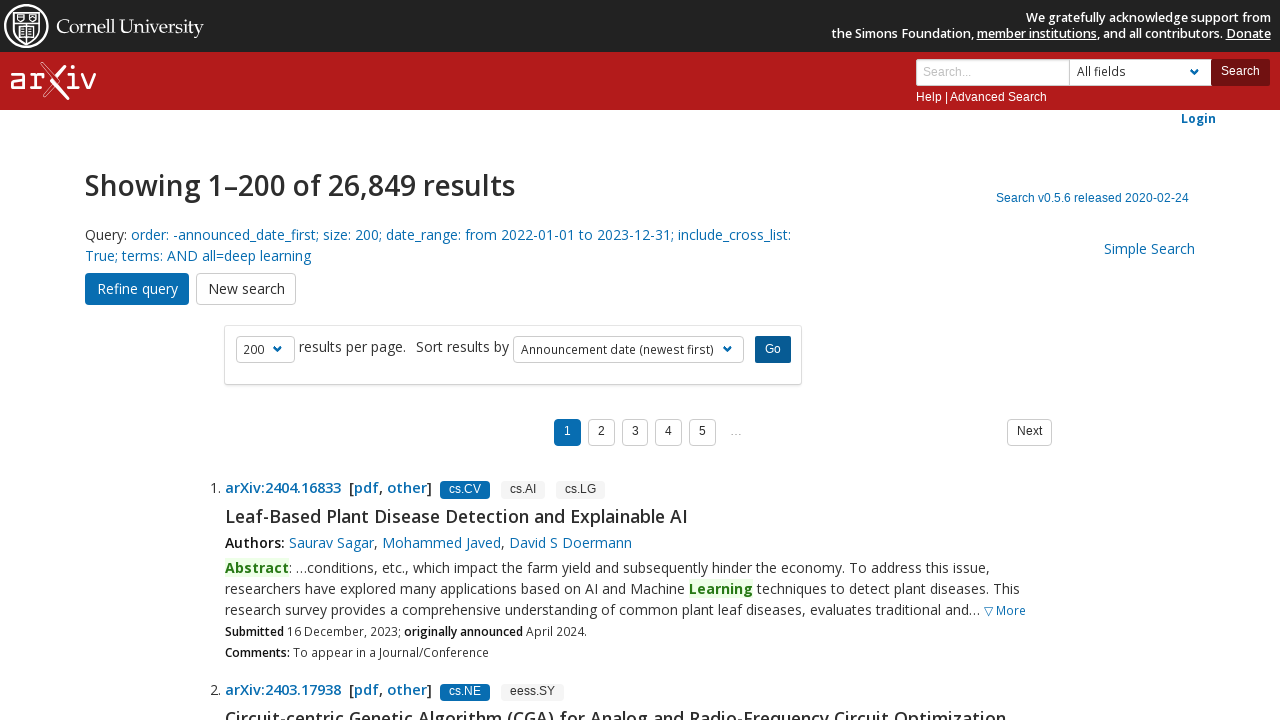

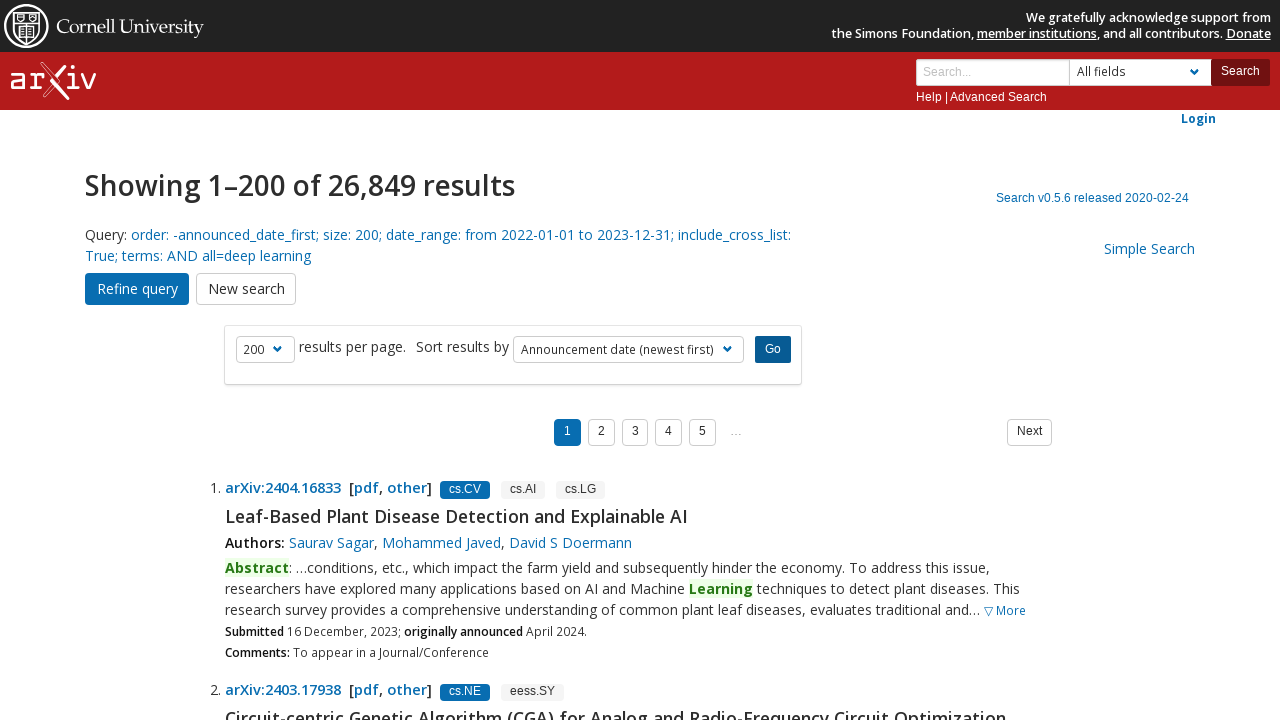